Tests a calculator demo application by entering two numbers (1 and 2), clicking the calculate button, and verifying the result is displayed.

Starting URL: http://juliemr.github.io/protractor-demo/

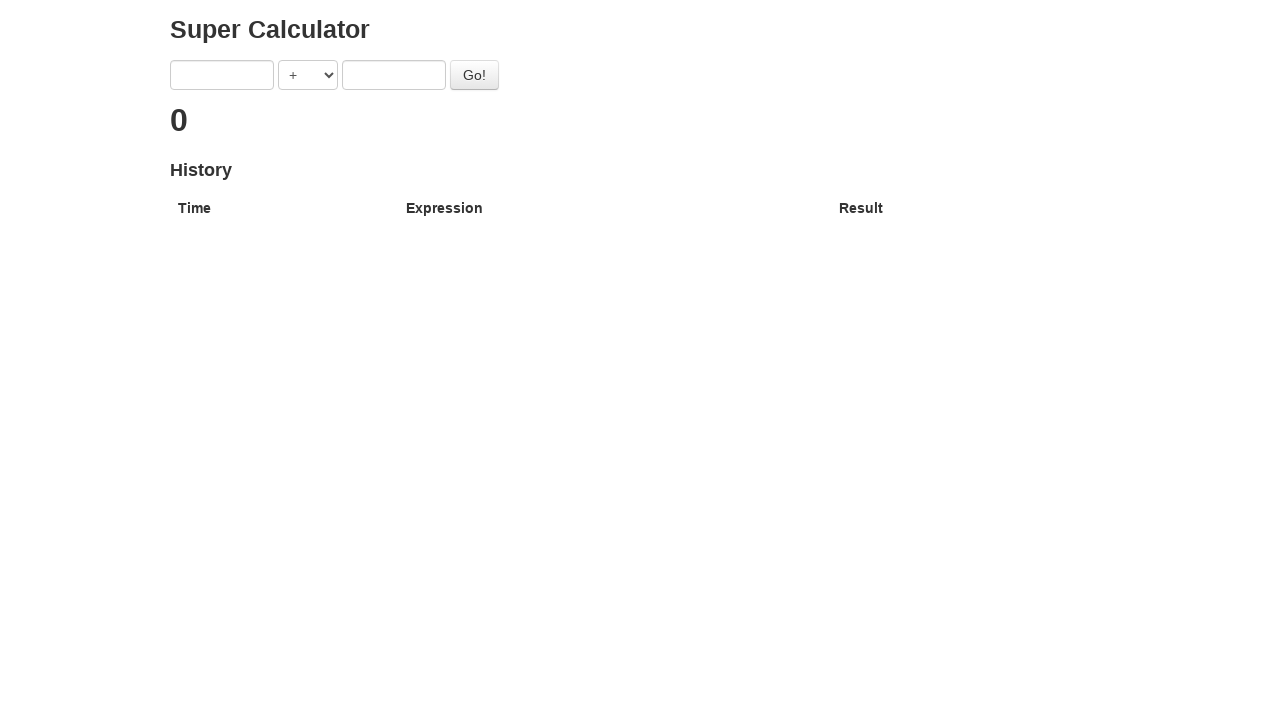

Entered '1' in the first number input field on input[ng-model='first']
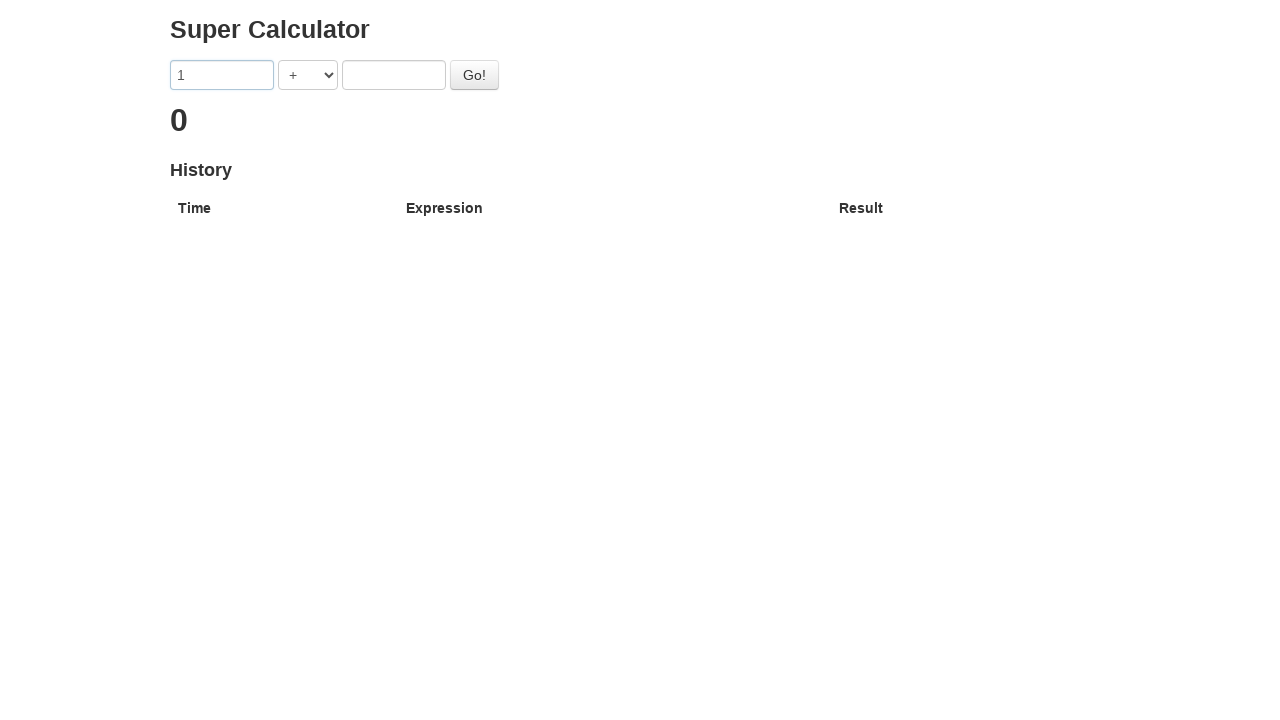

Entered '2' in the second number input field on input[ng-model='second']
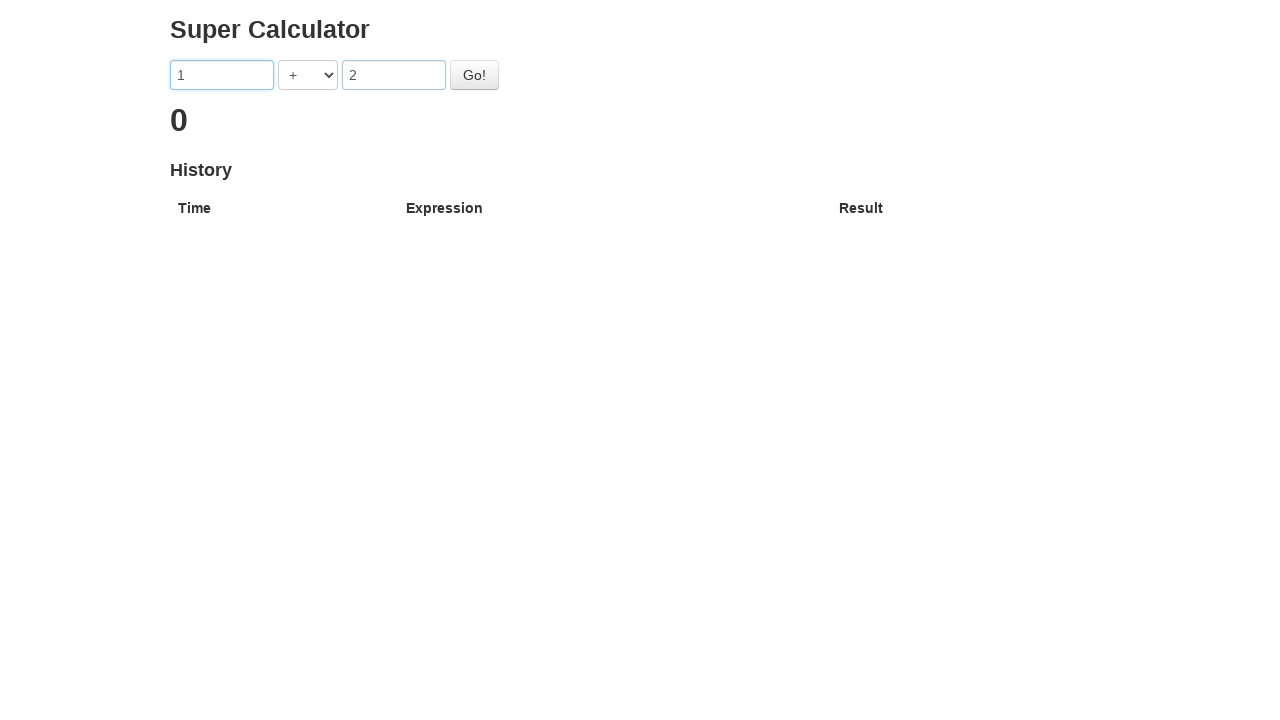

Clicked the calculate button to perform the operation at (474, 75) on #gobutton
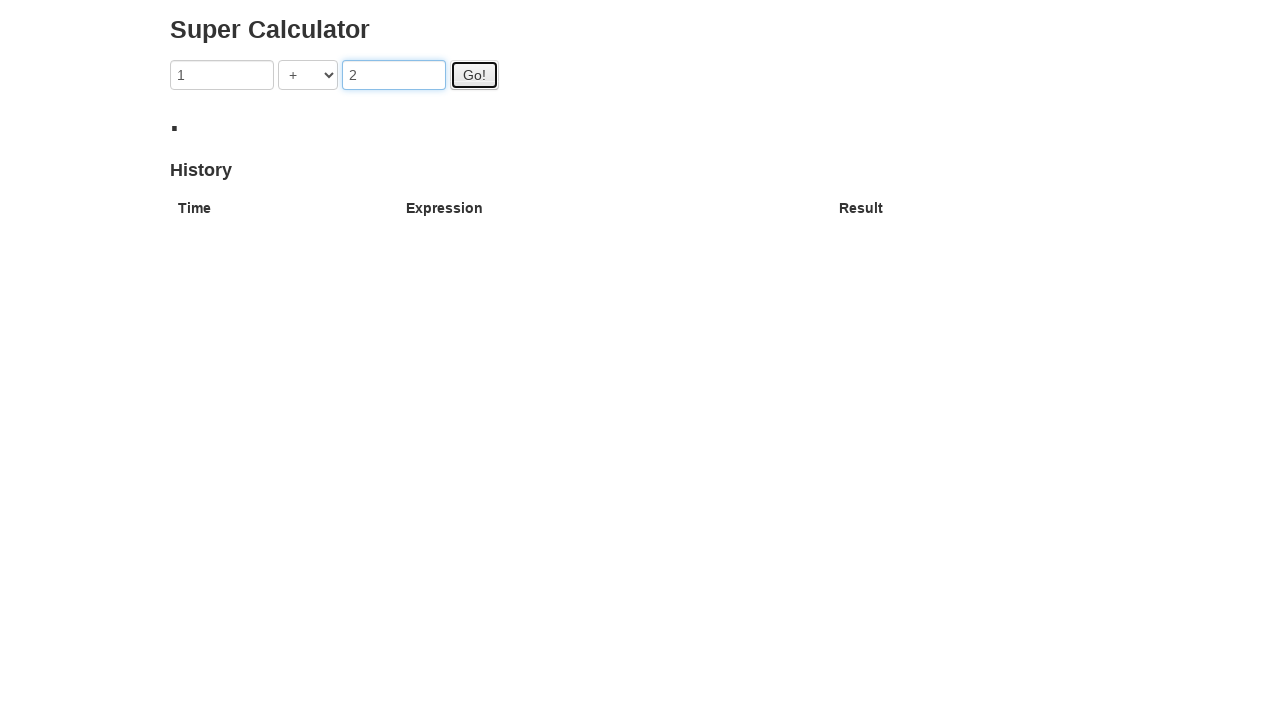

Verified the result is displayed
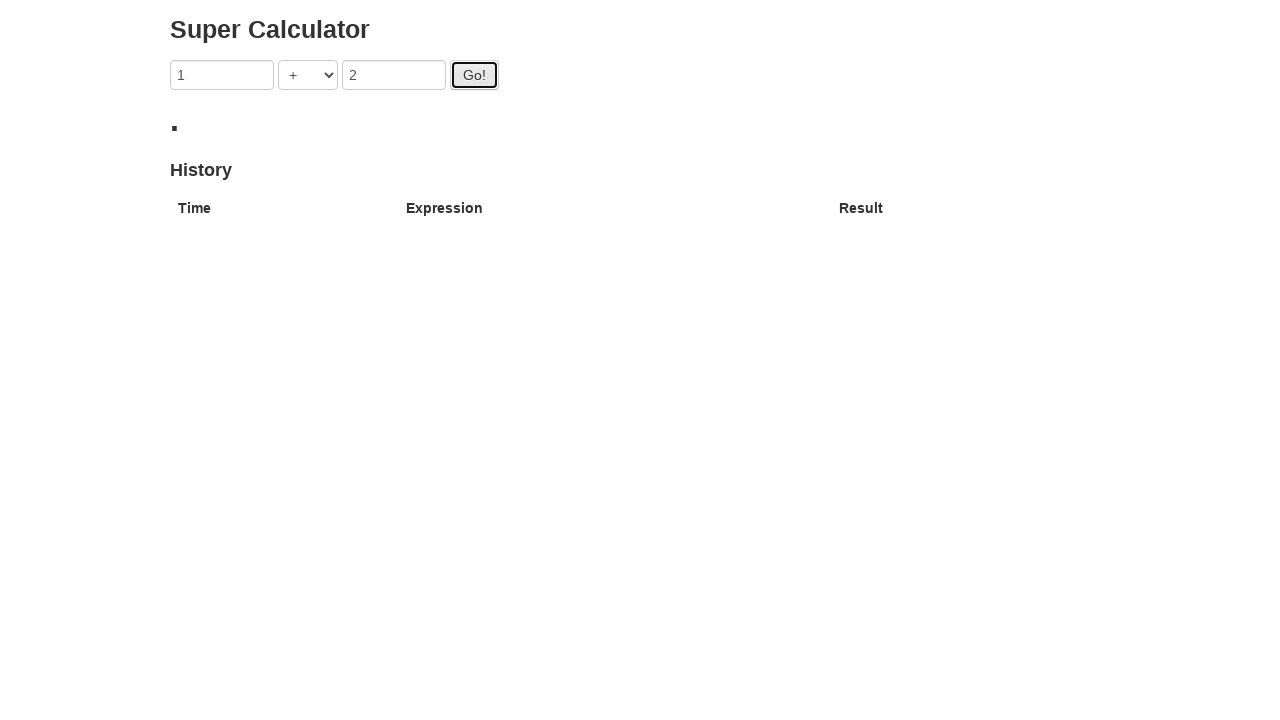

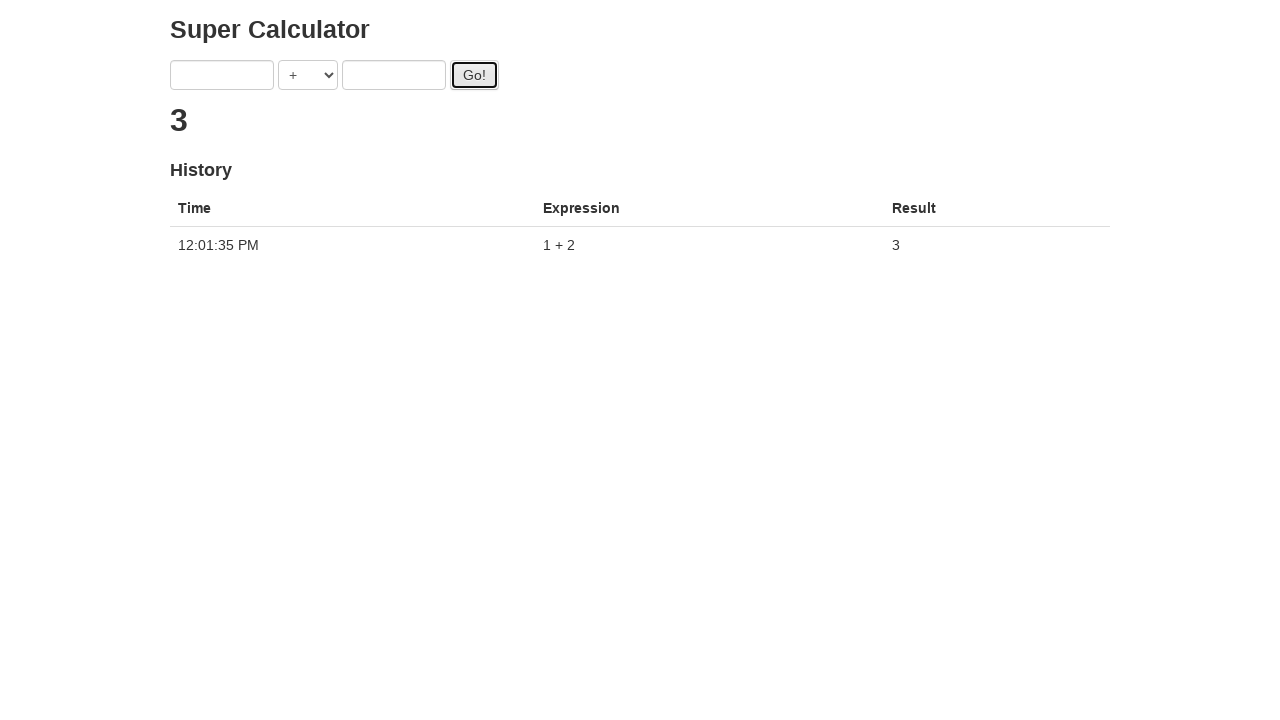